Navigates to Toyo Keizai Online homepage and verifies the hourly access ranking section is displayed with ranked articles

Starting URL: https://toyokeizai.net/

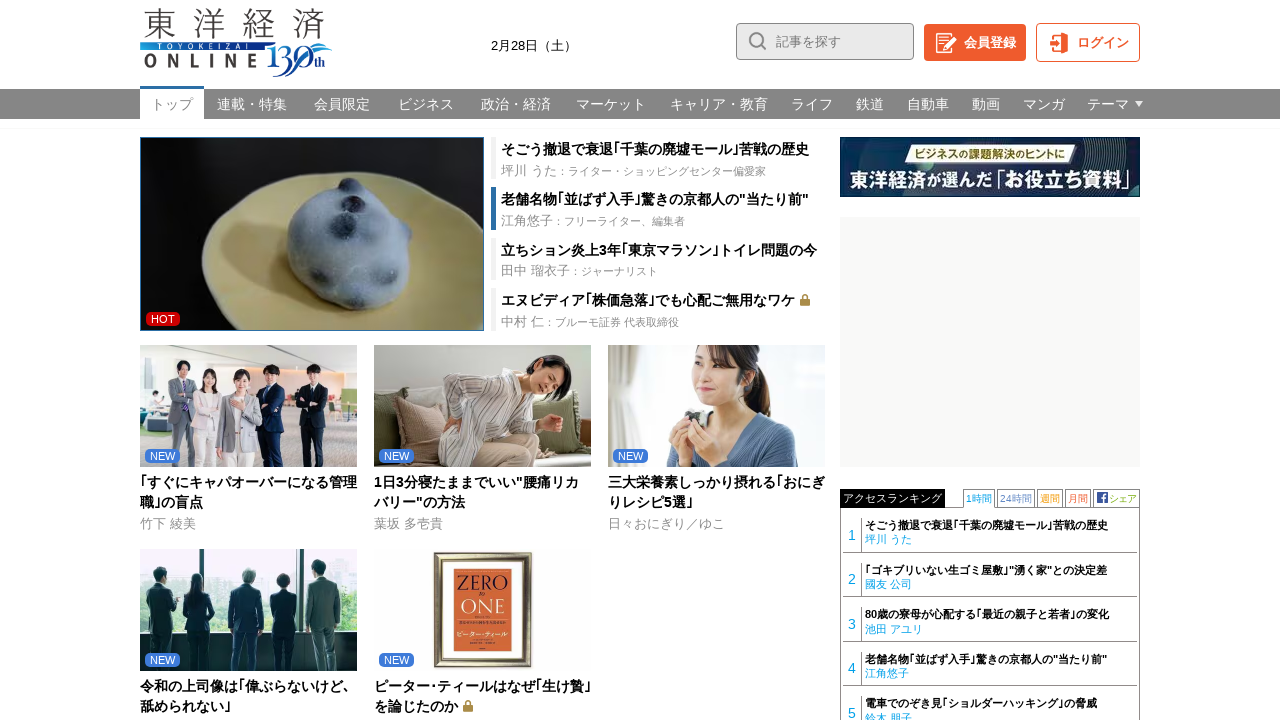

Navigated to Toyo Keizai Online homepage
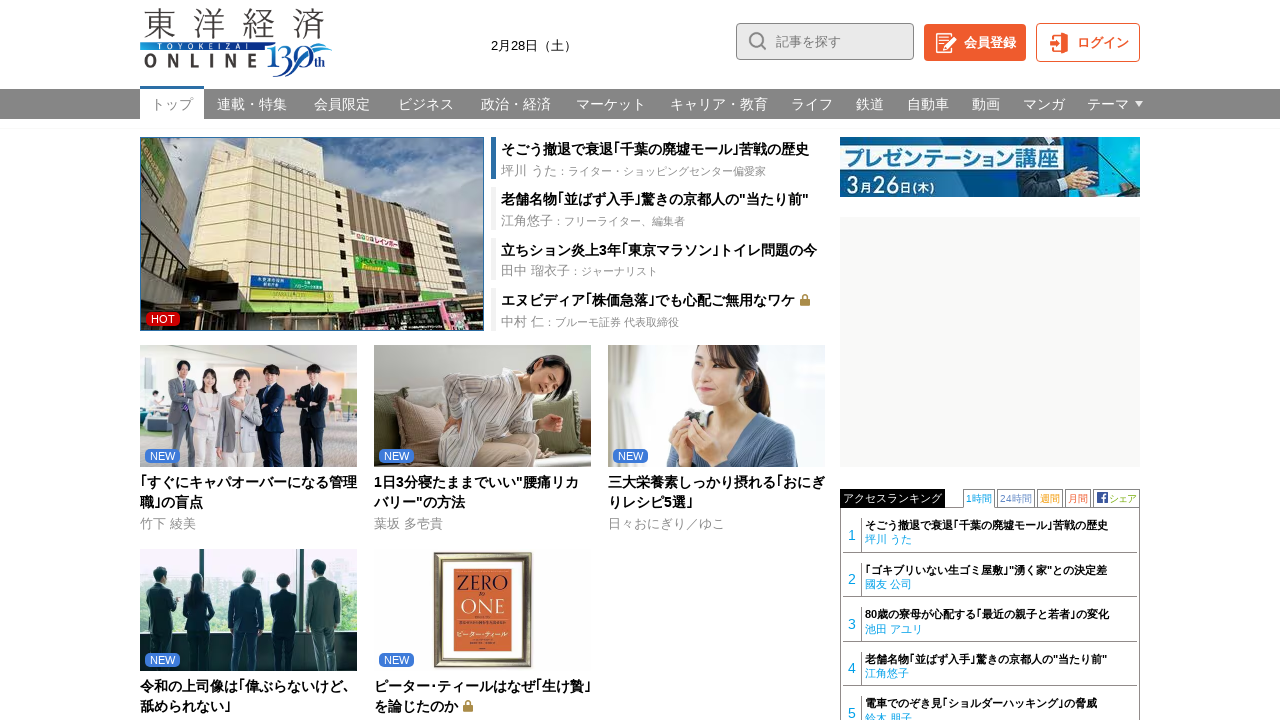

Hourly access ranking section loaded
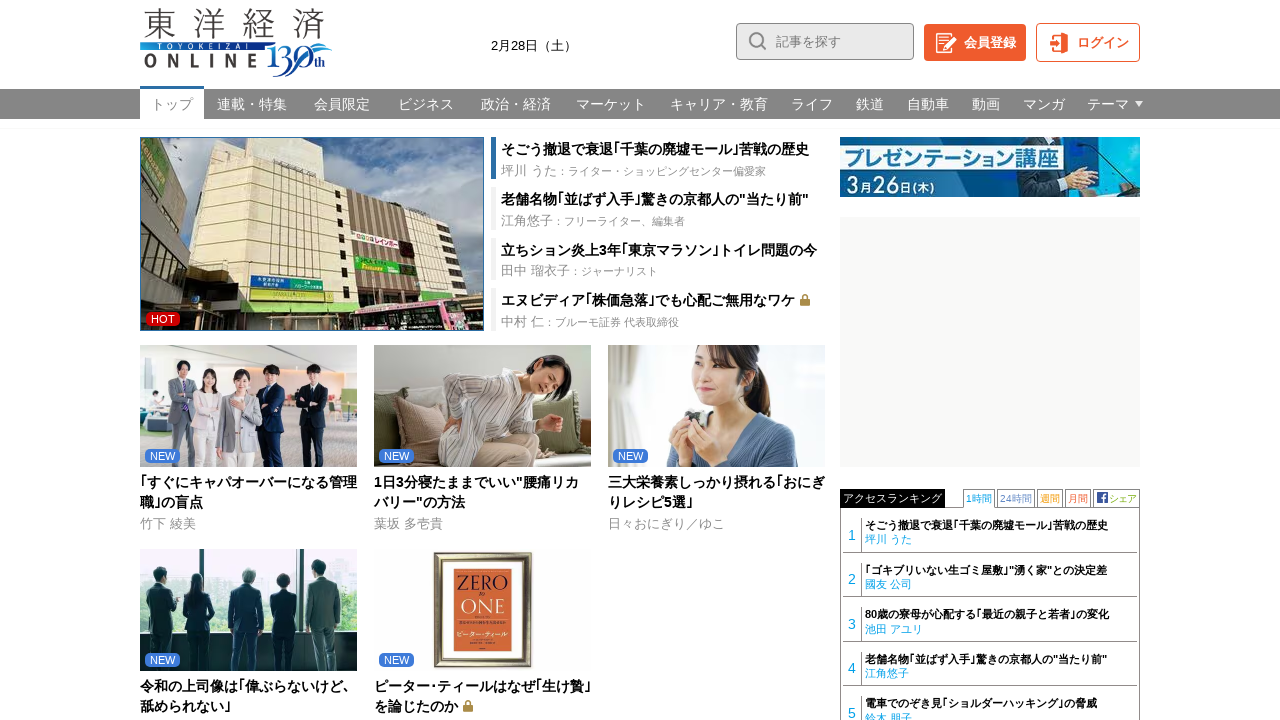

First ranked article verified as present
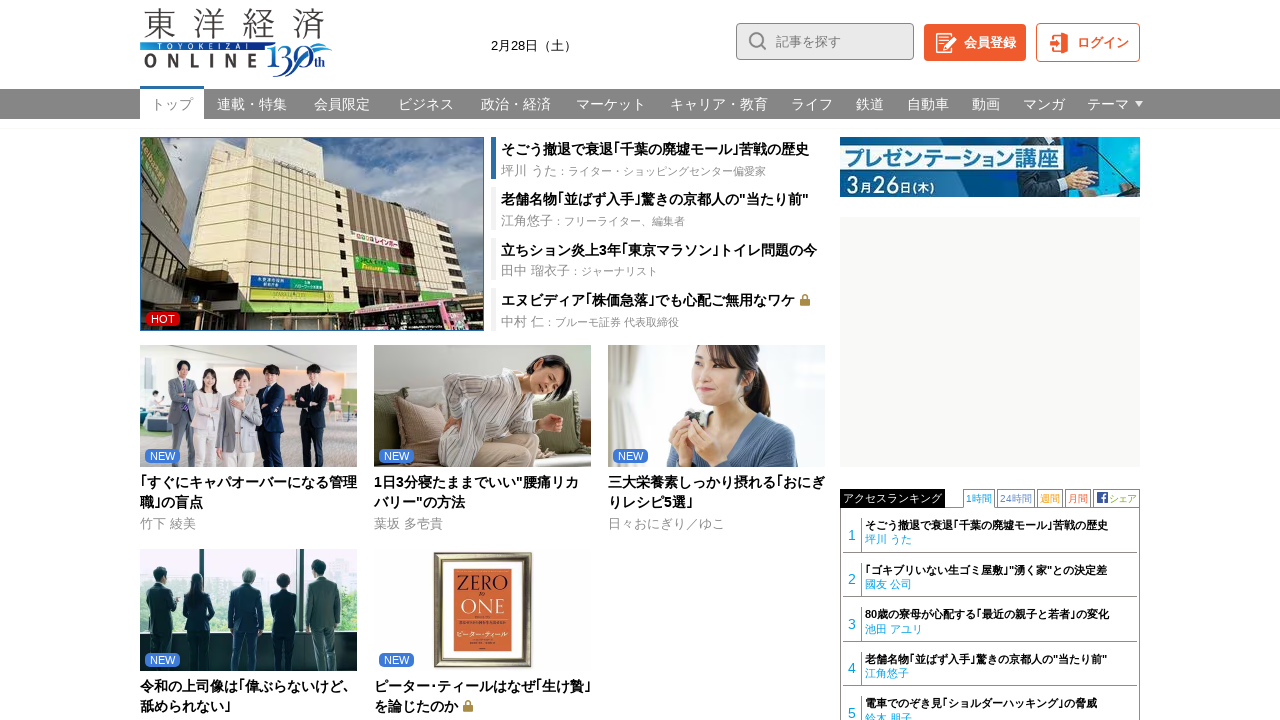

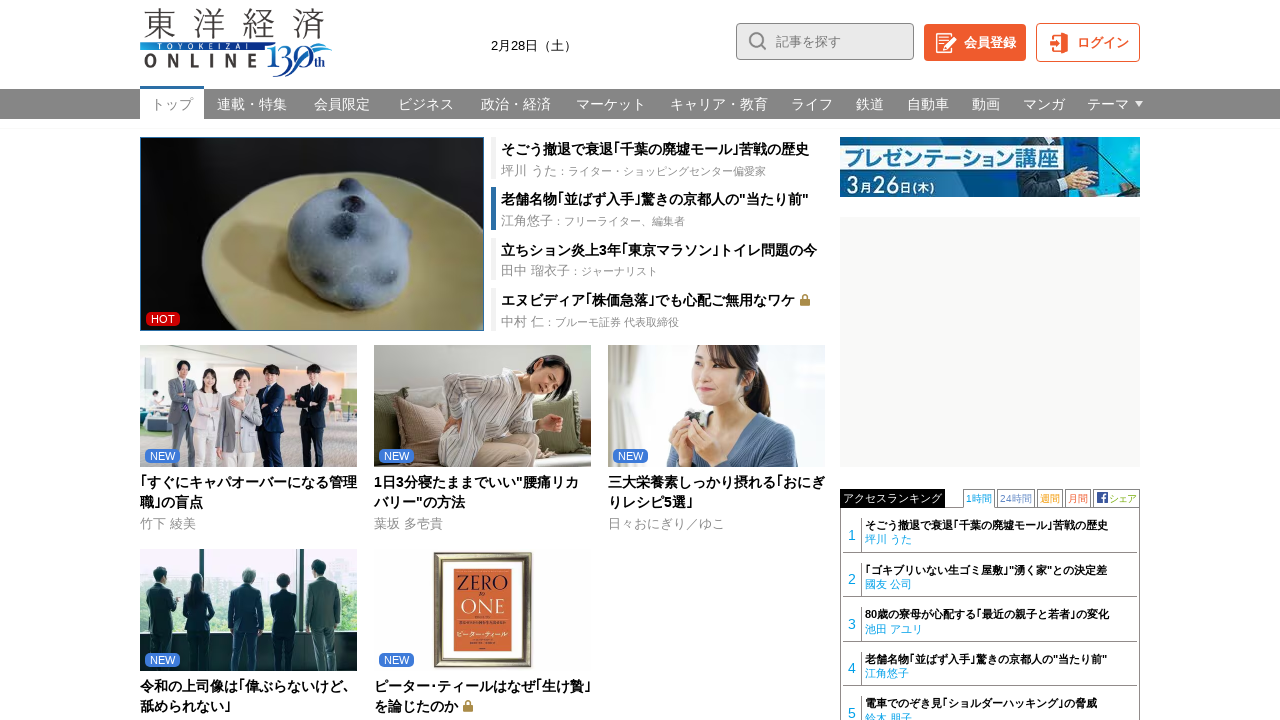